Tests opening a new browser window by navigating to a page, opening a new window, navigating to another URL in that window, and verifying two window handles exist.

Starting URL: https://the-internet.herokuapp.com/windows

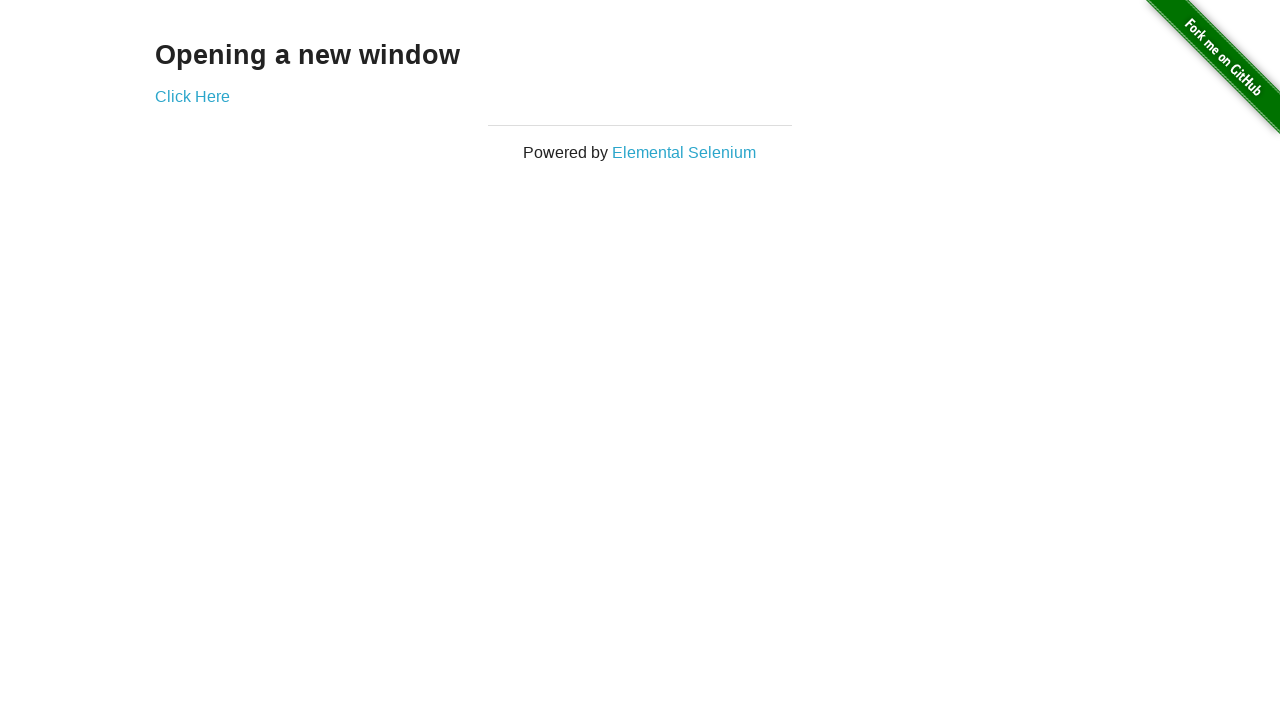

Navigated to https://the-internet.herokuapp.com/windows
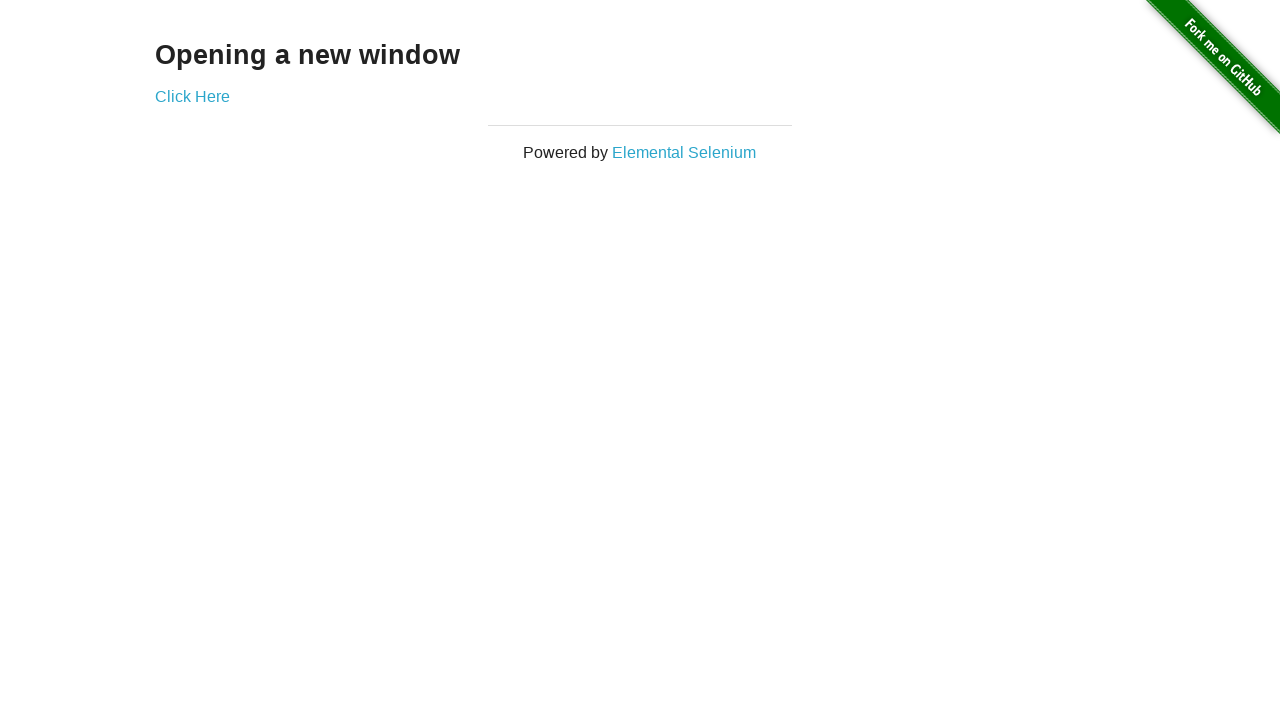

Opened a new browser page in the same context
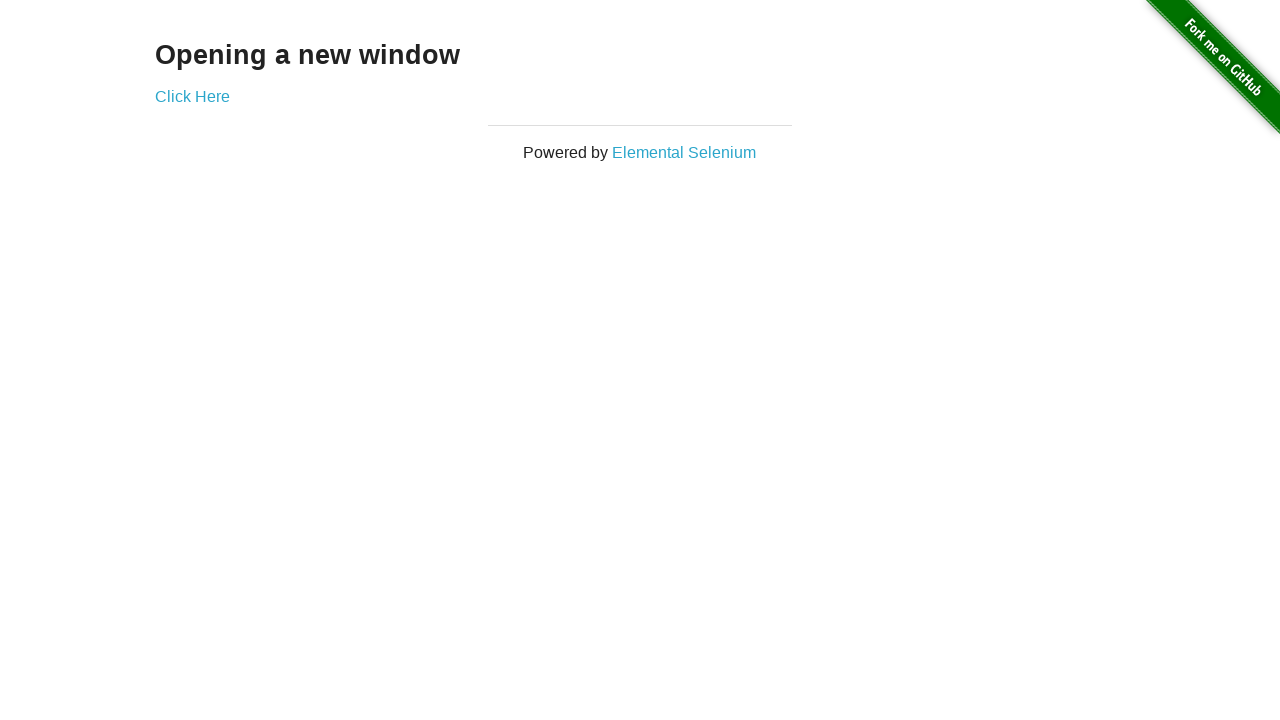

Navigated new page to https://the-internet.herokuapp.com/typos
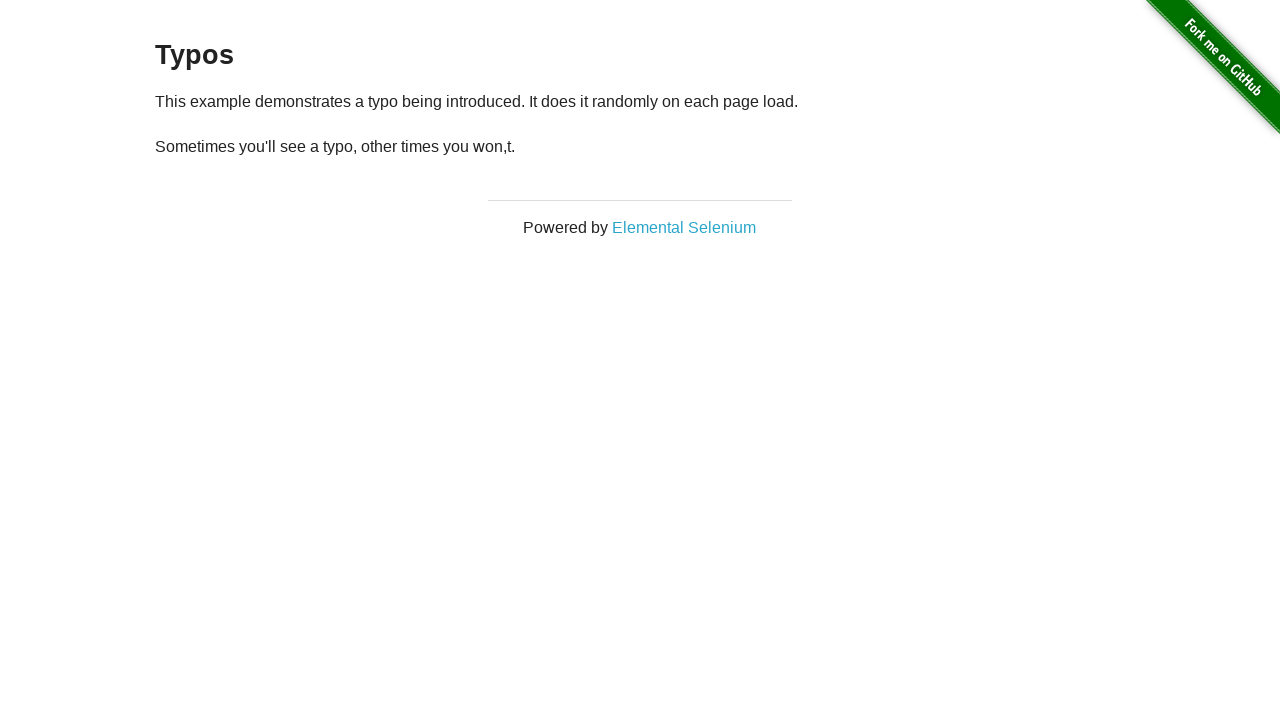

Verified that 2 window handles exist (2 pages open)
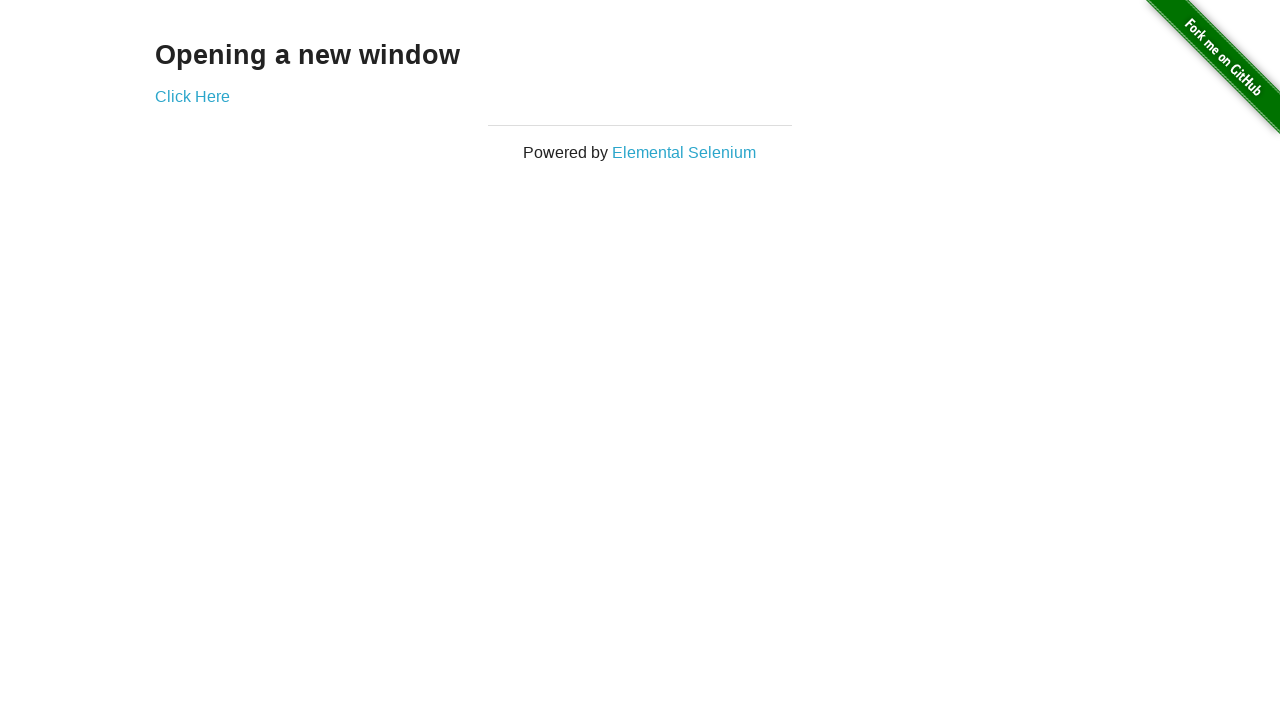

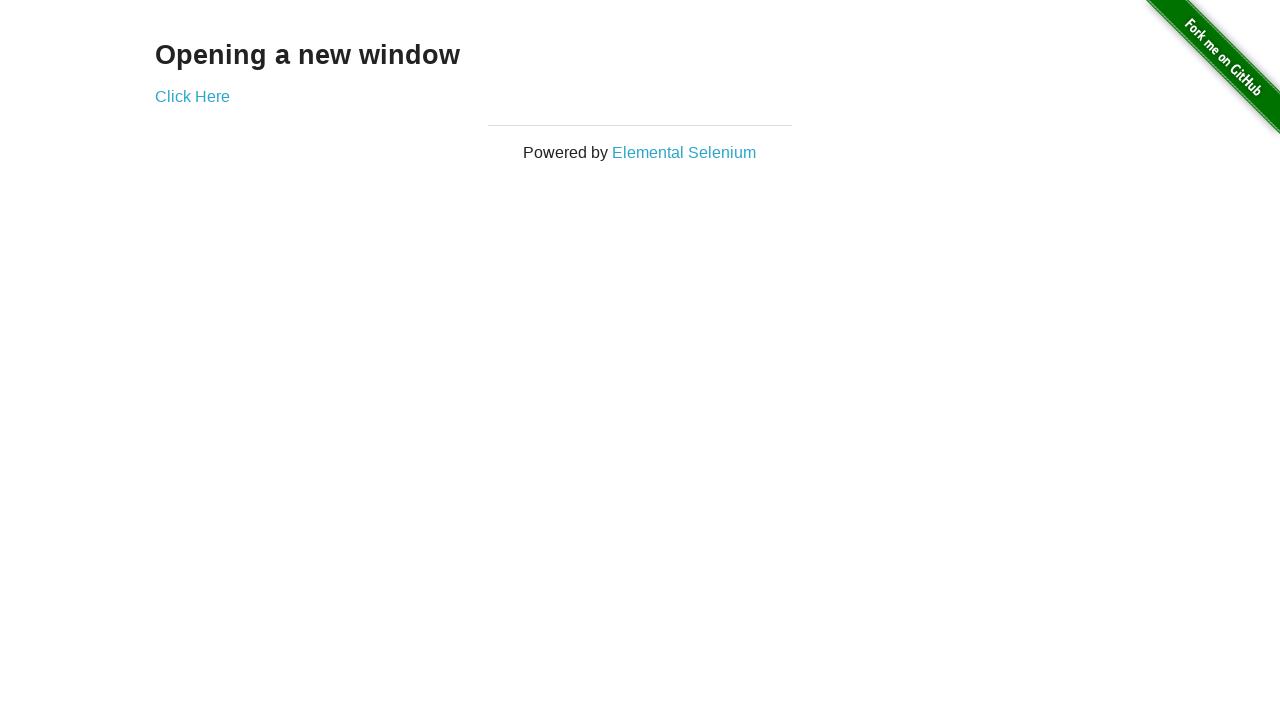